Tests the Erail website by searching for trains between two stations, disabling date selection, and verifying the train list is displayed

Starting URL: https://erail.in/

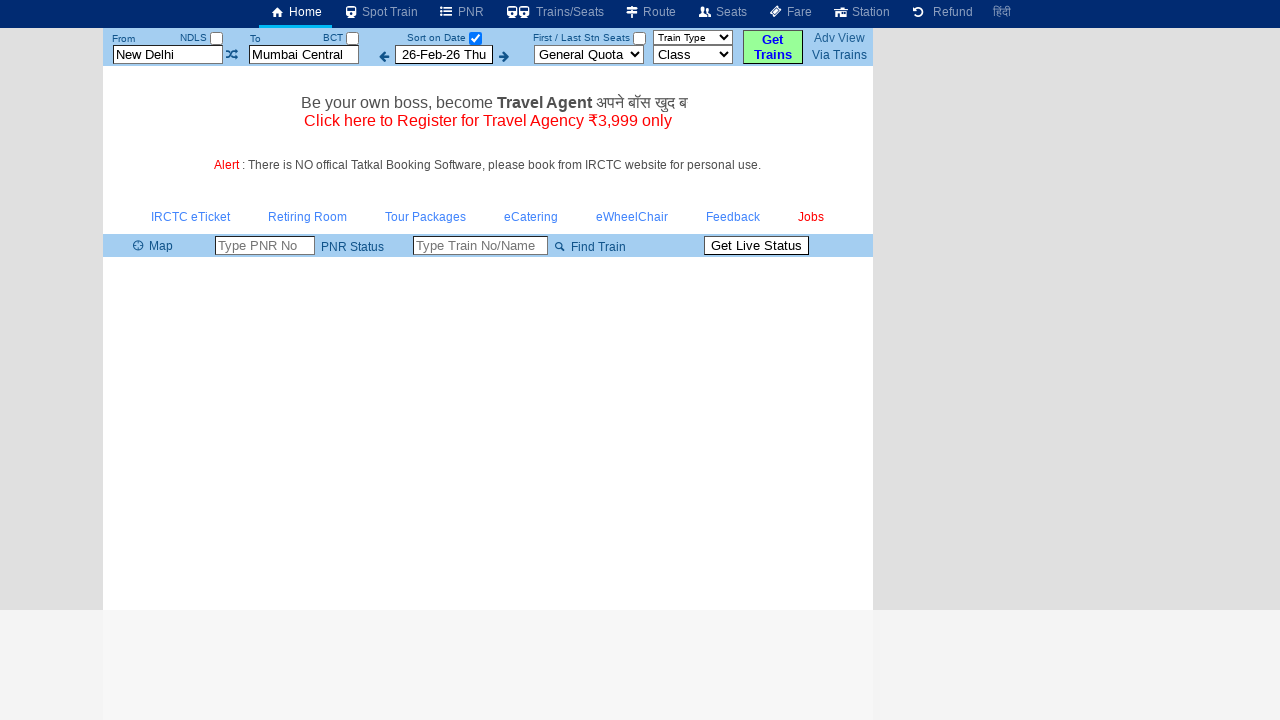

Cleared the 'From' station field on #txtStationFrom
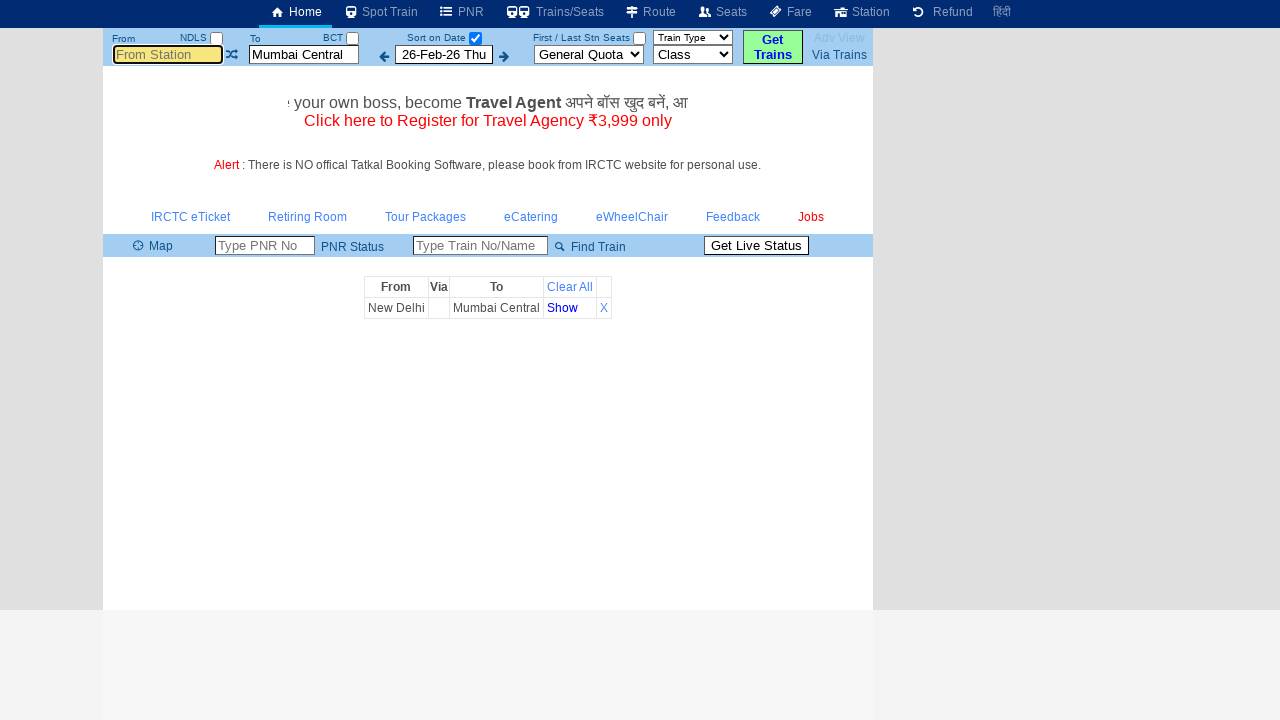

Filled 'From' station field with 'ms' on #txtStationFrom
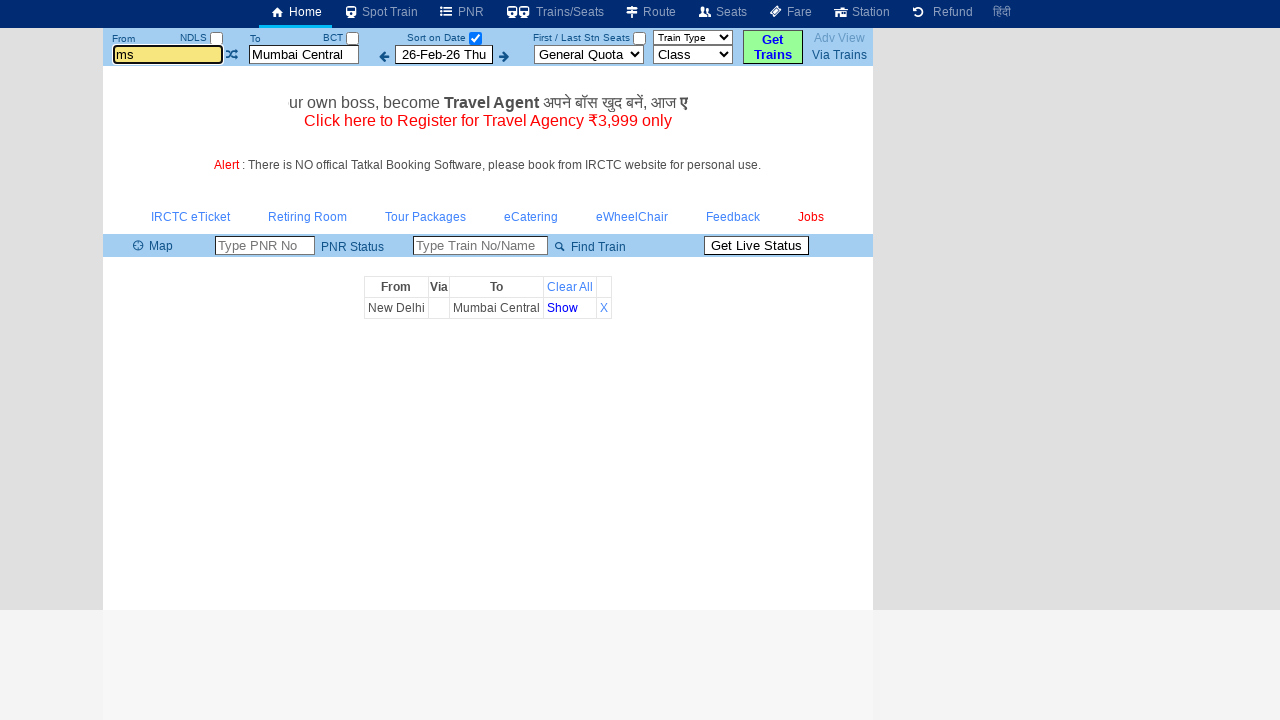

Pressed Tab to move to next field
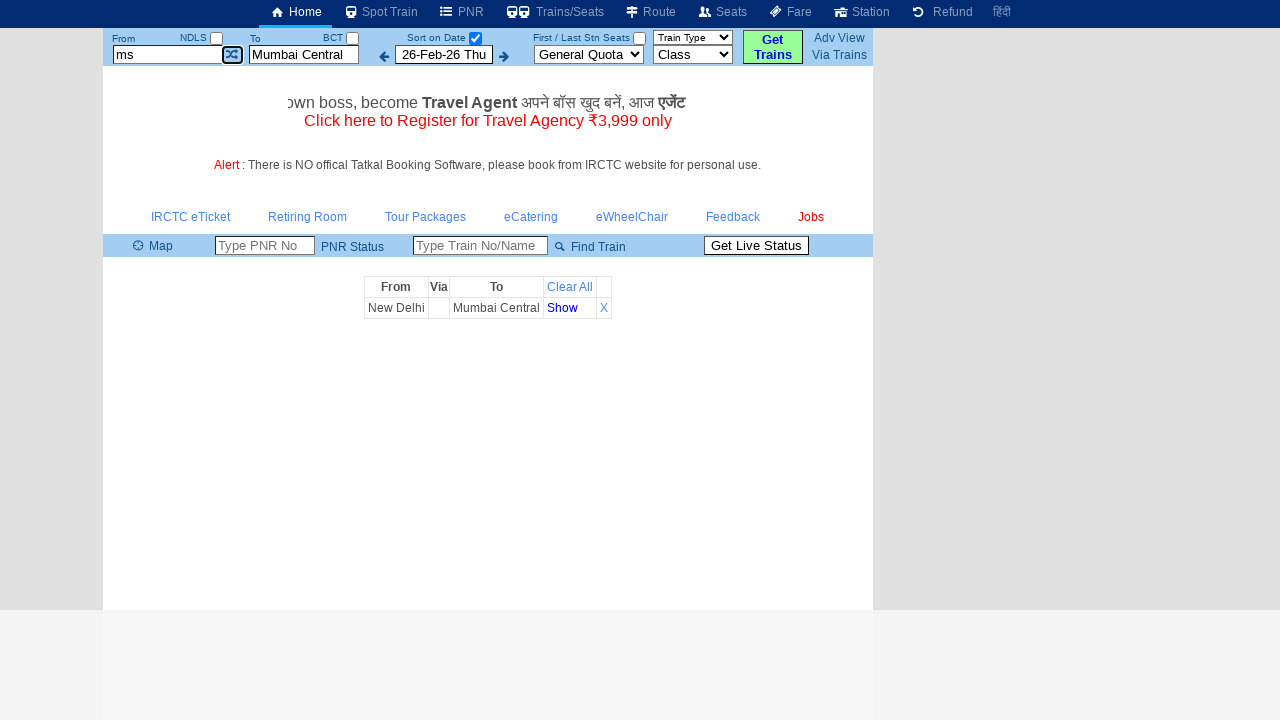

Cleared the 'To' station field on #txtStationTo
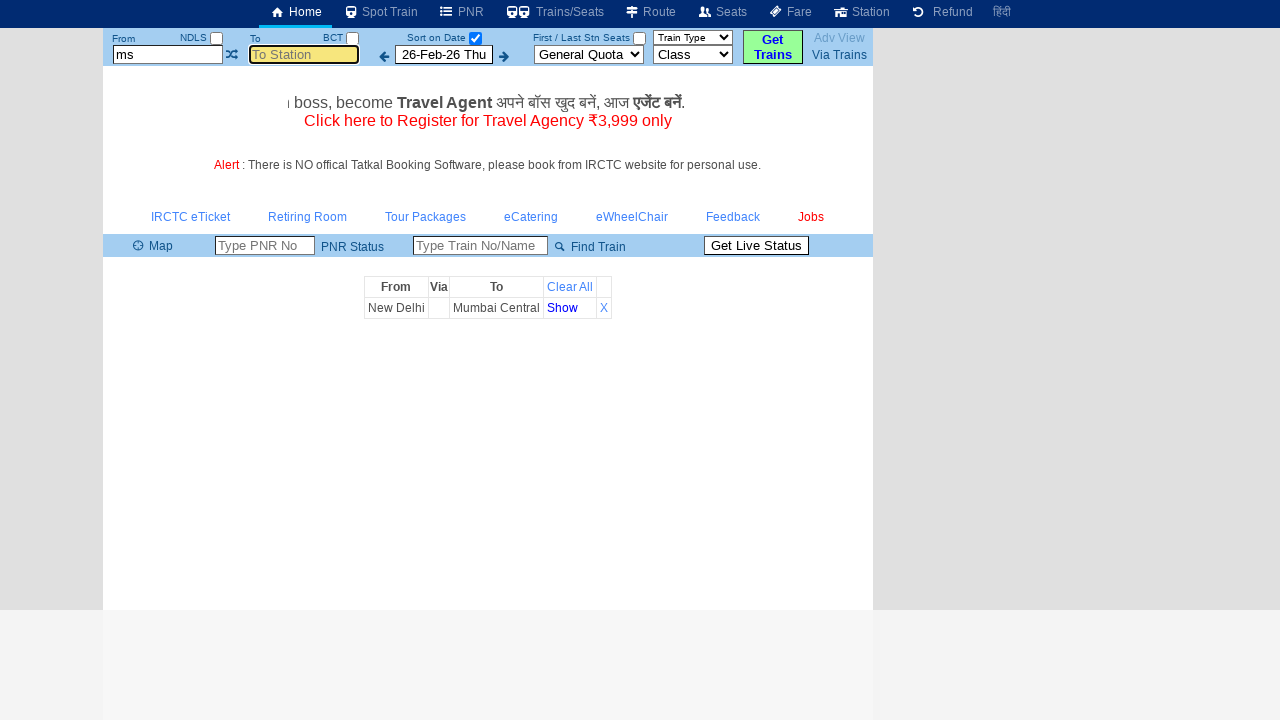

Filled 'To' station field with 'tup' on #txtStationTo
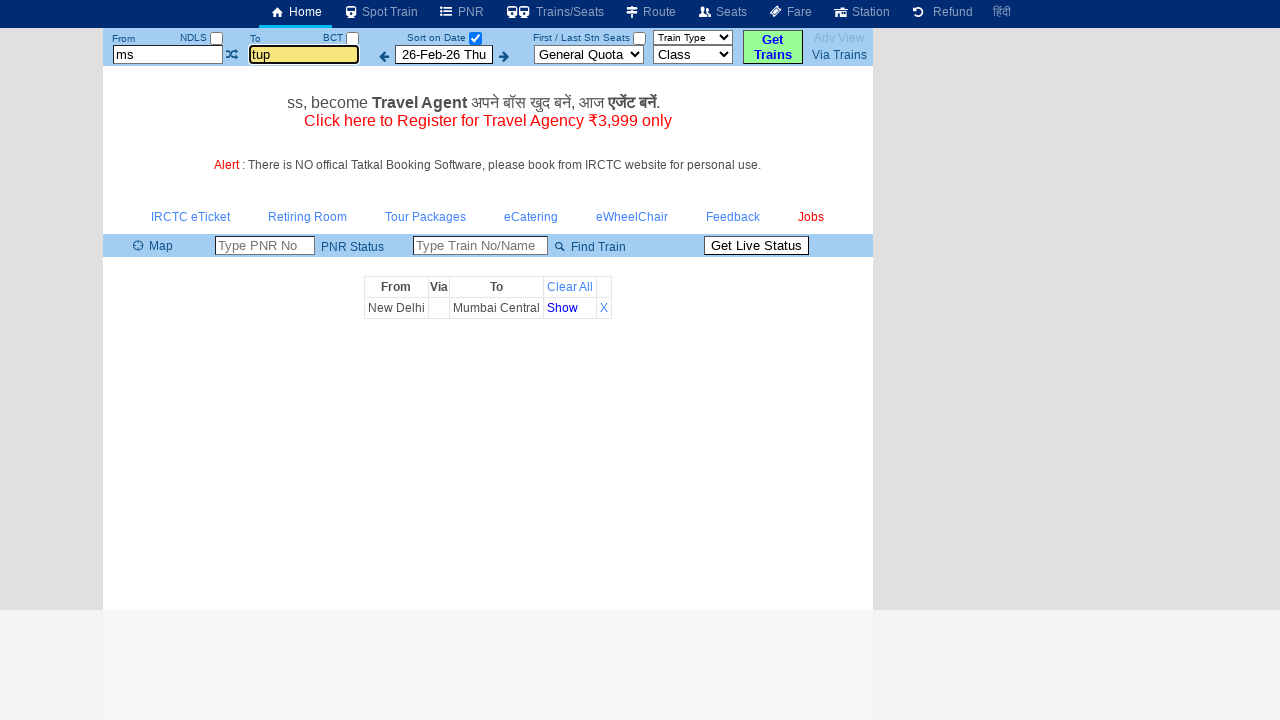

Pressed Tab to move to next field
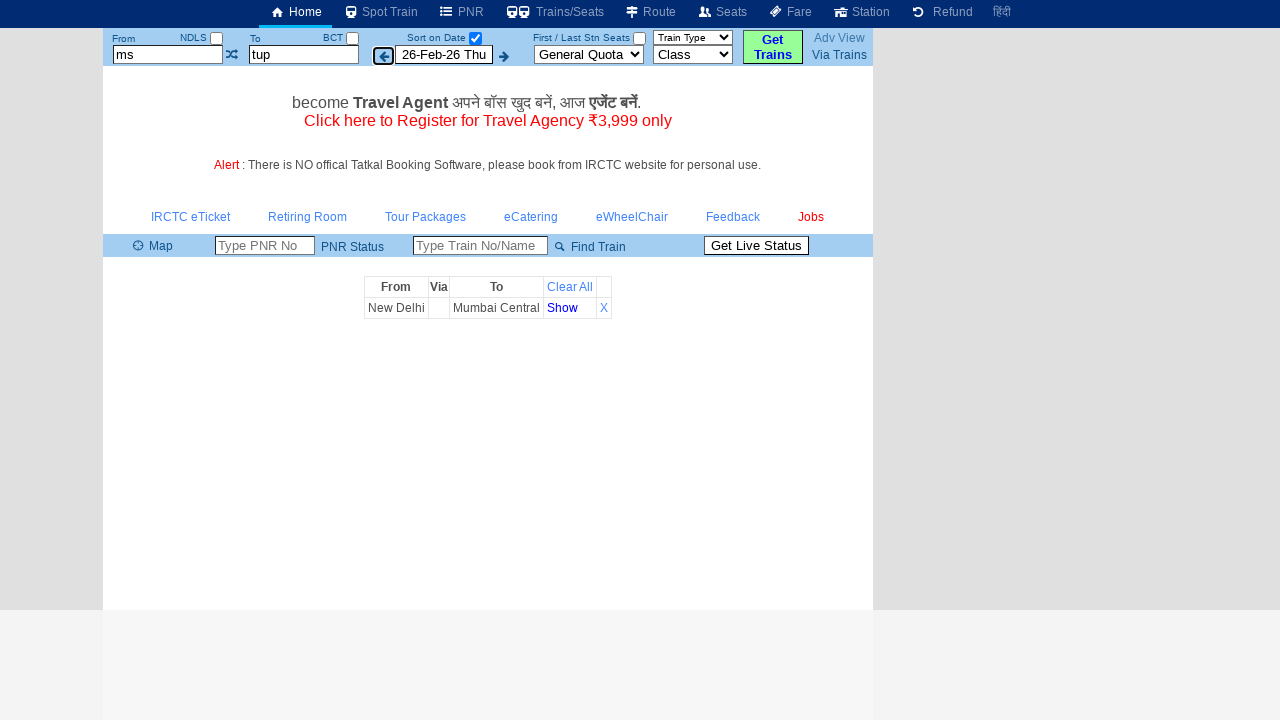

Unchecked the 'Select Date Only' checkbox at (475, 38) on xpath=//input[@id='chkSelectDateOnly']
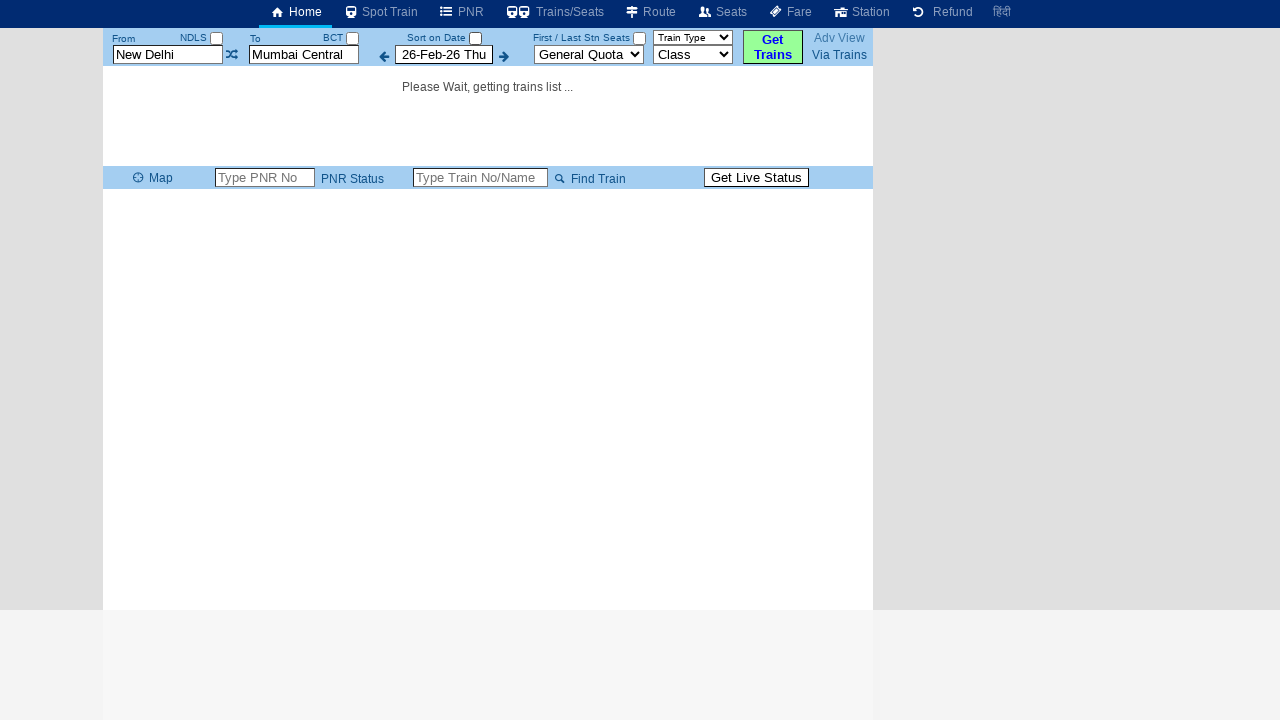

Train list table loaded
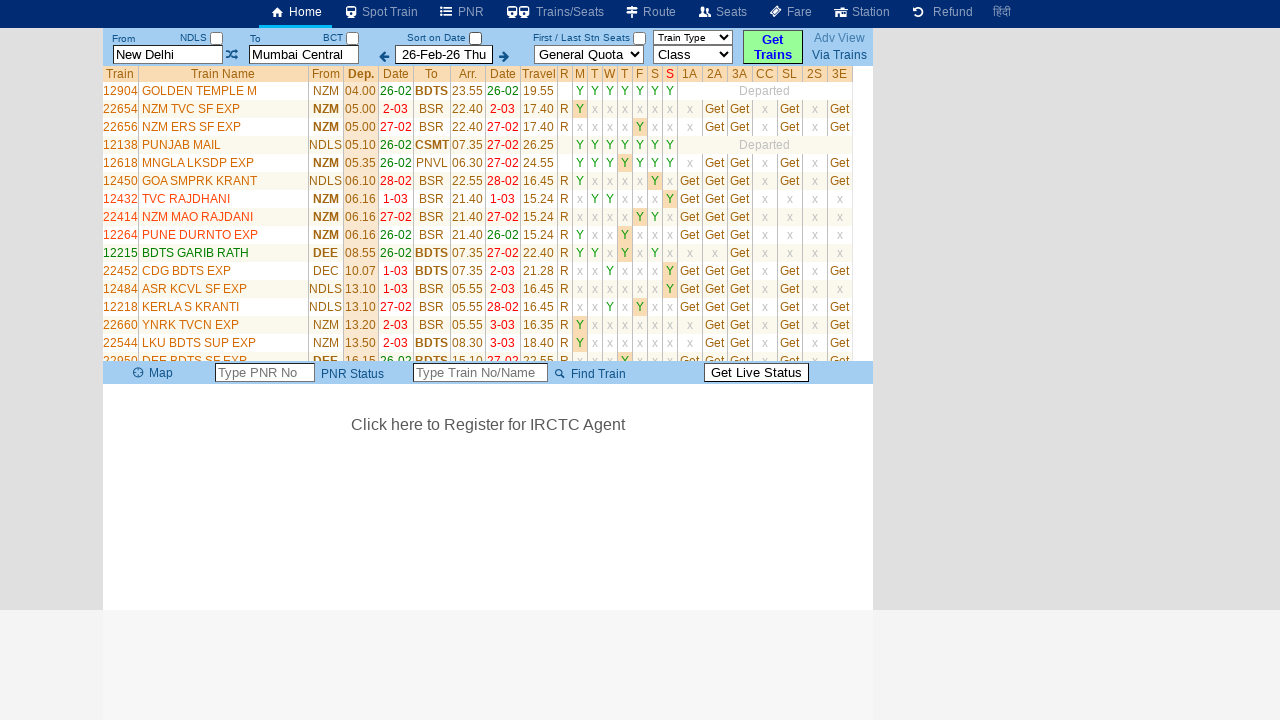

Counted train rows: 35 rows found
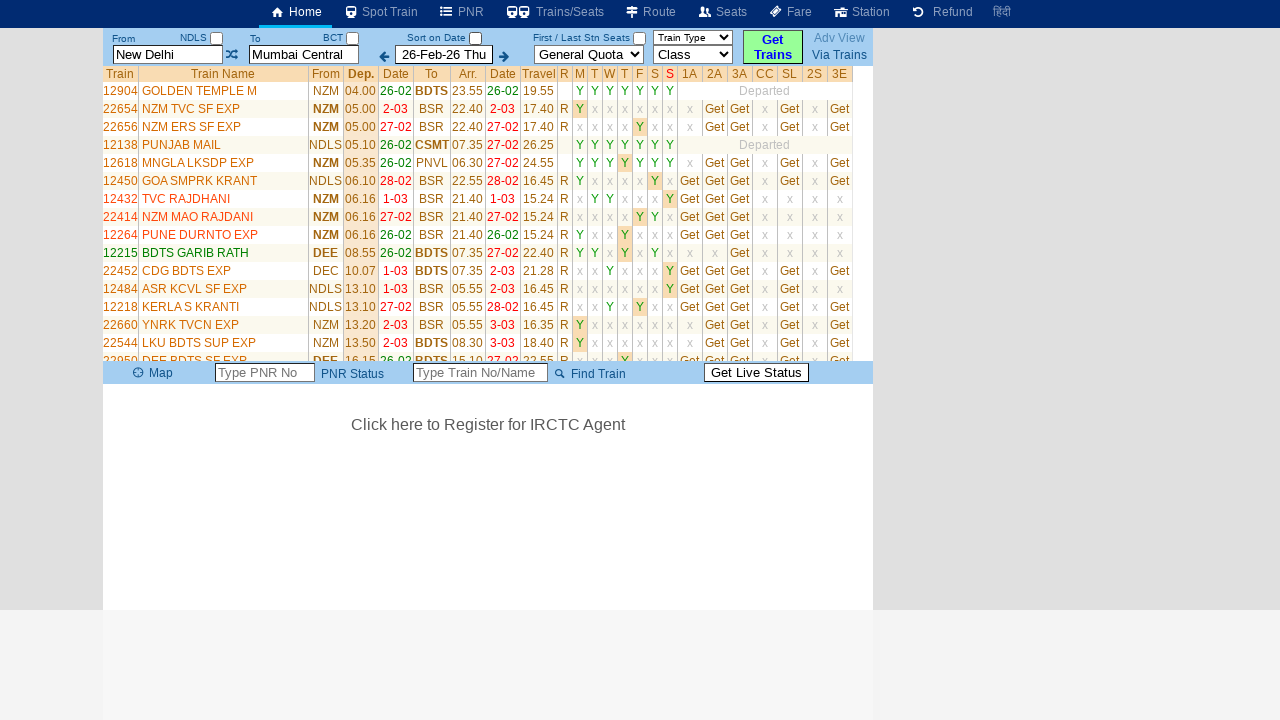

Verified that train list contains at least one train
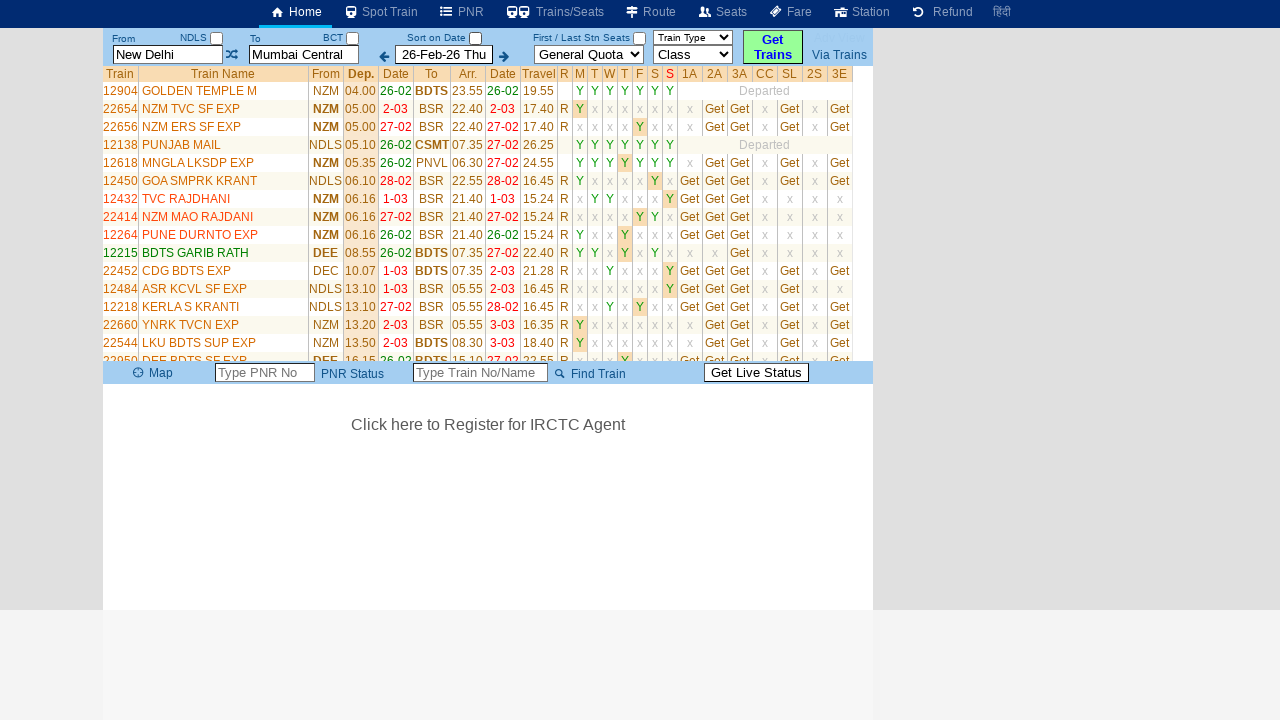

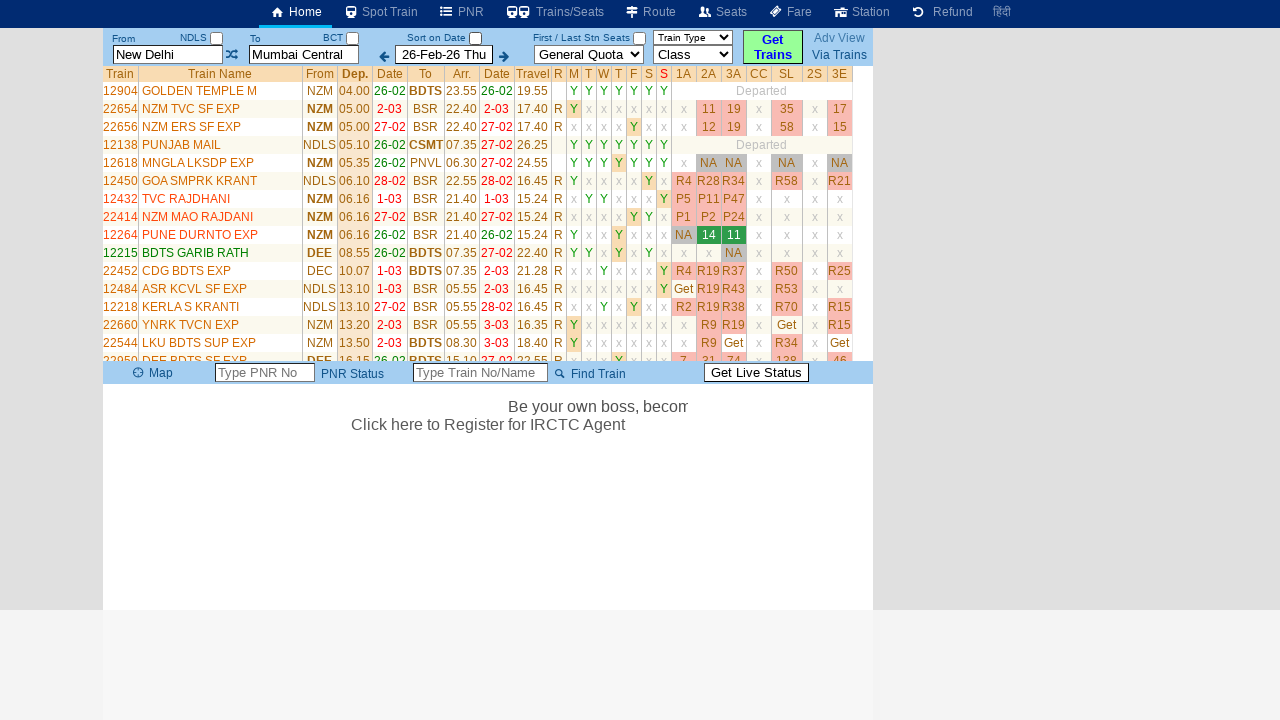